Navigates to Lenskart website and waits for the page to fully load

Starting URL: https://www.lenskart.com/

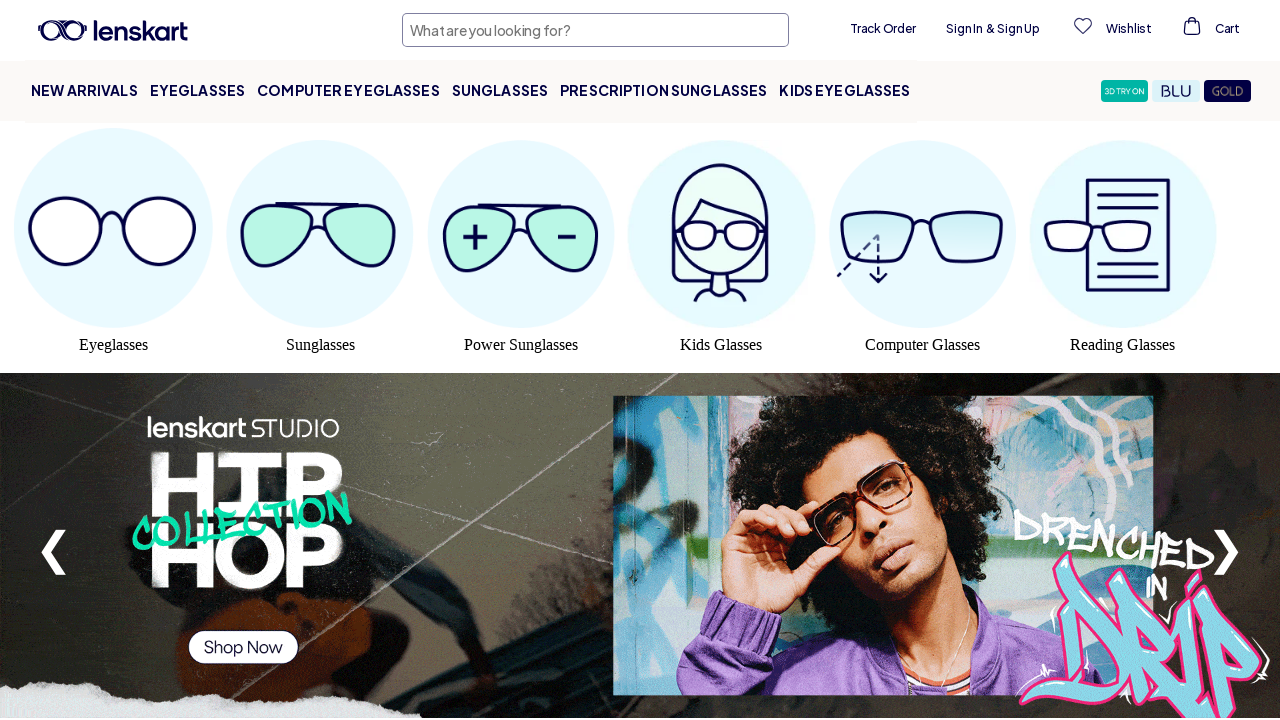

Navigated to Lenskart website
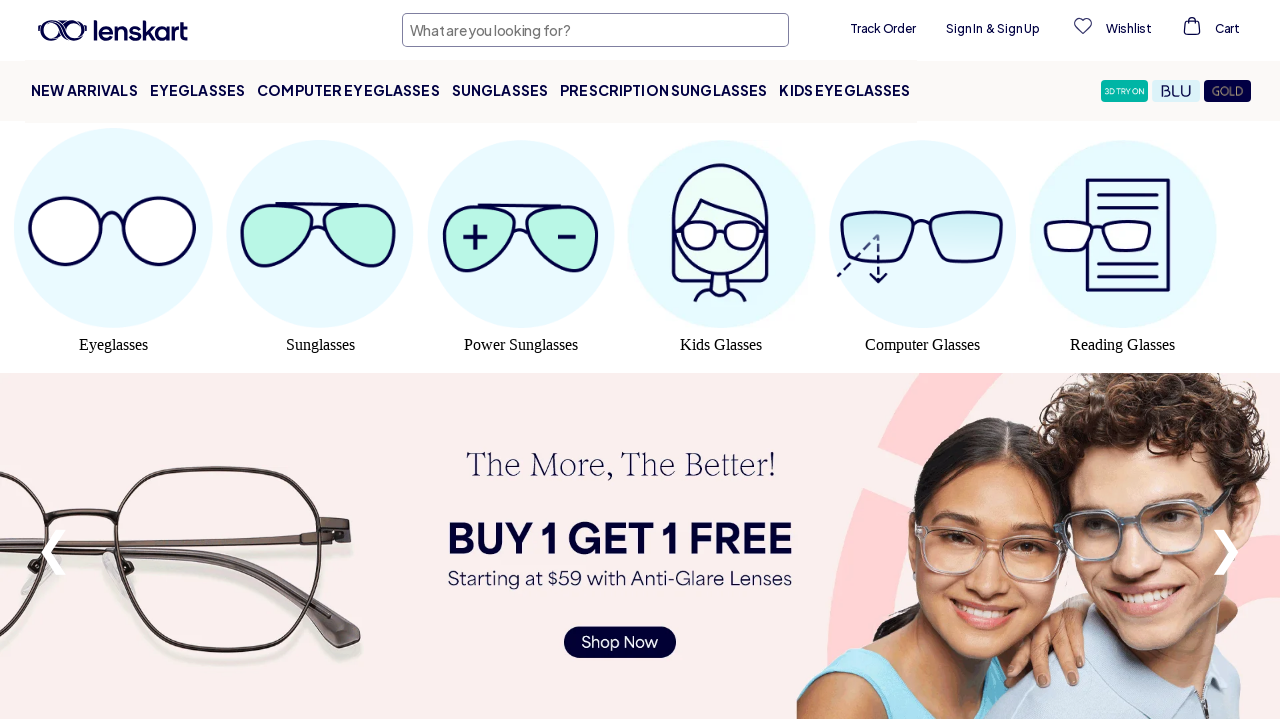

Waited 5 seconds for page to fully load
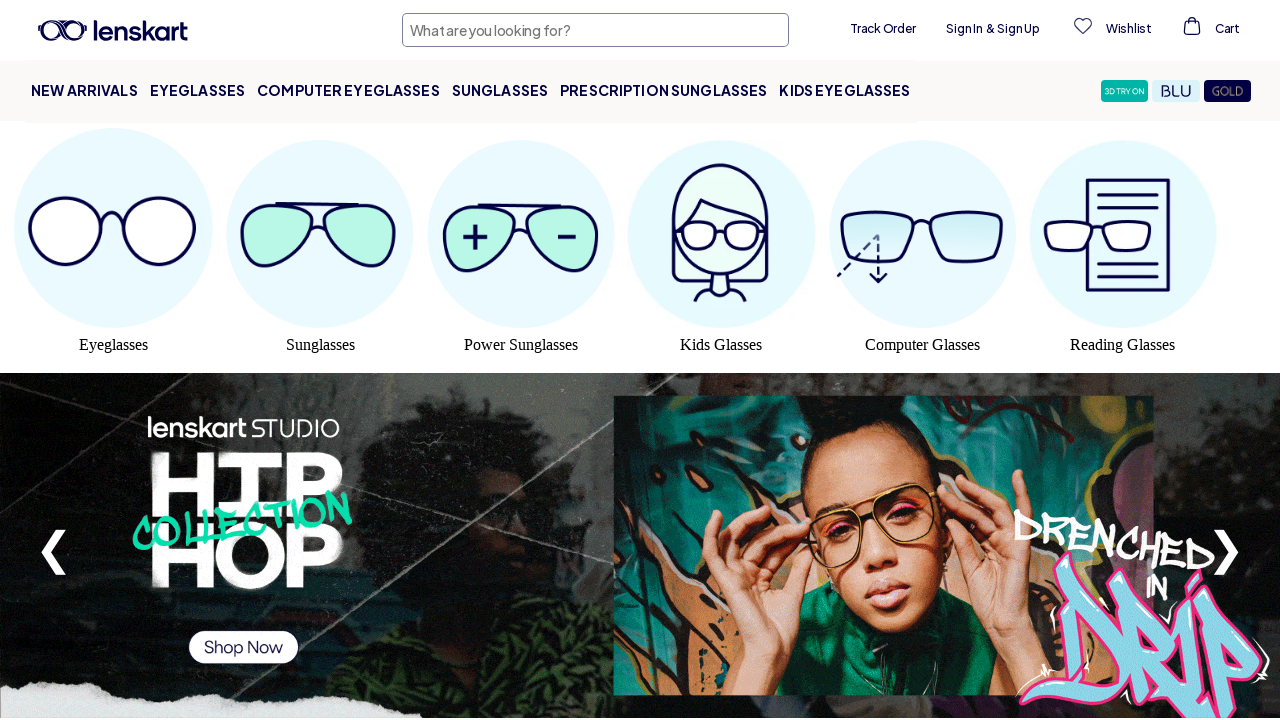

Page reached network idle state - fully loaded
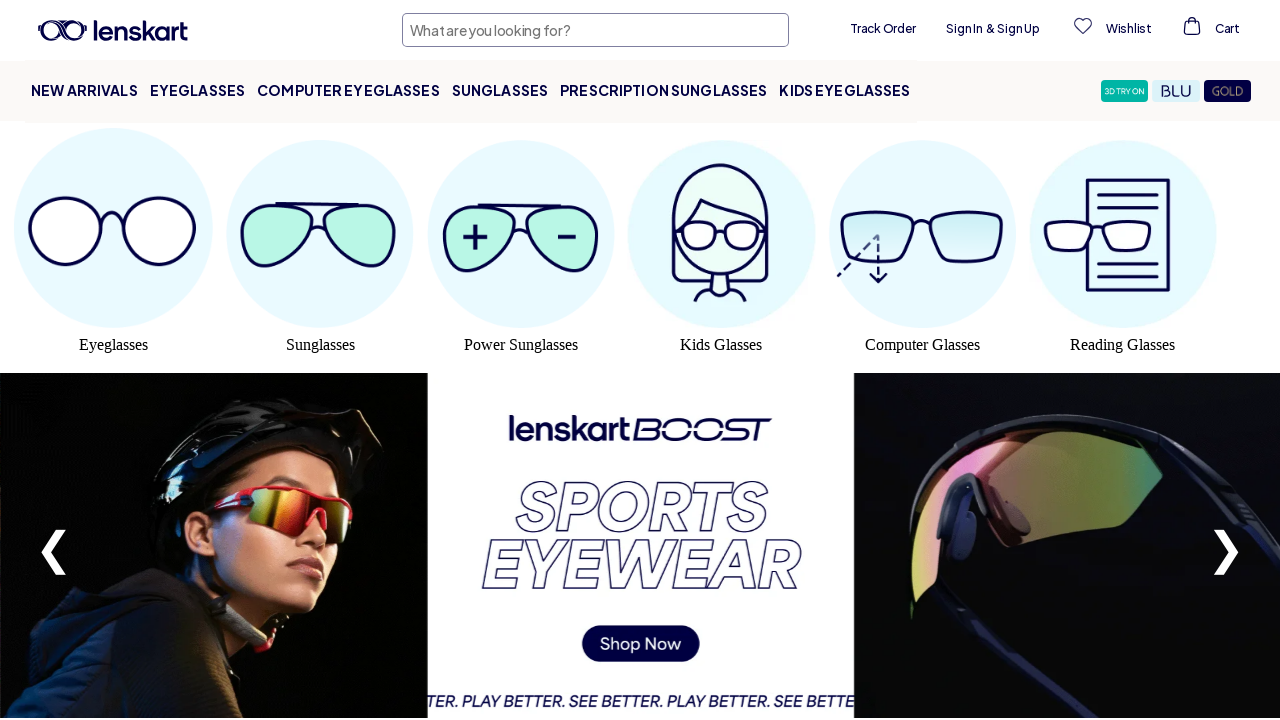

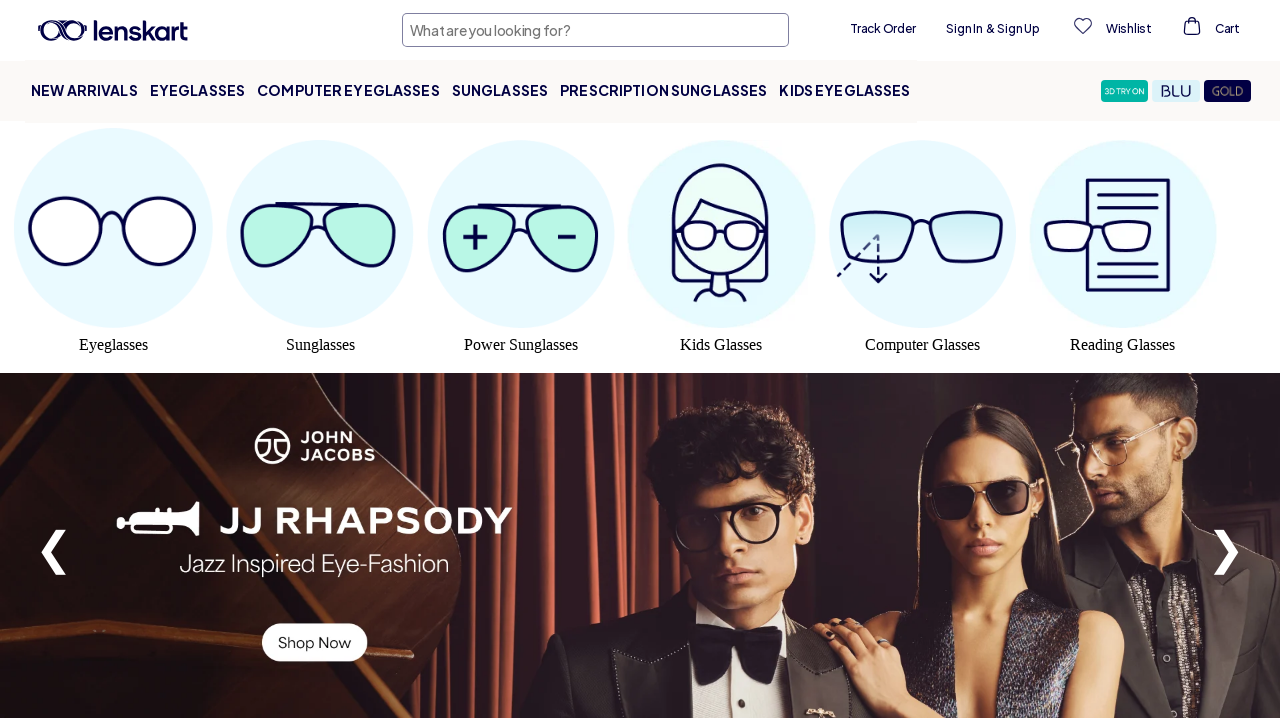